Tests handling of dynamic IDs by clicking a button with a dynamically generated ID and verifying it remains visible

Starting URL: http://www.uitestingplayground.com/dynamicid

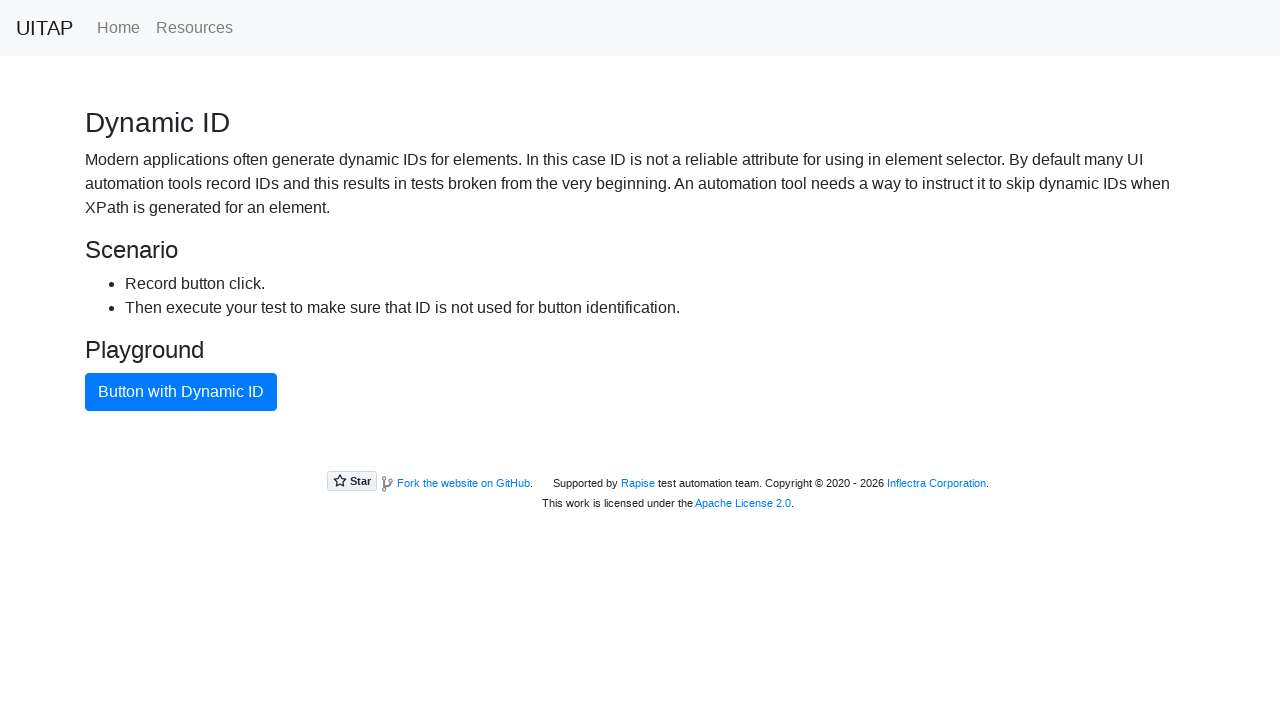

Clicked button with dynamic ID using class selector at (181, 392) on .btn-primary
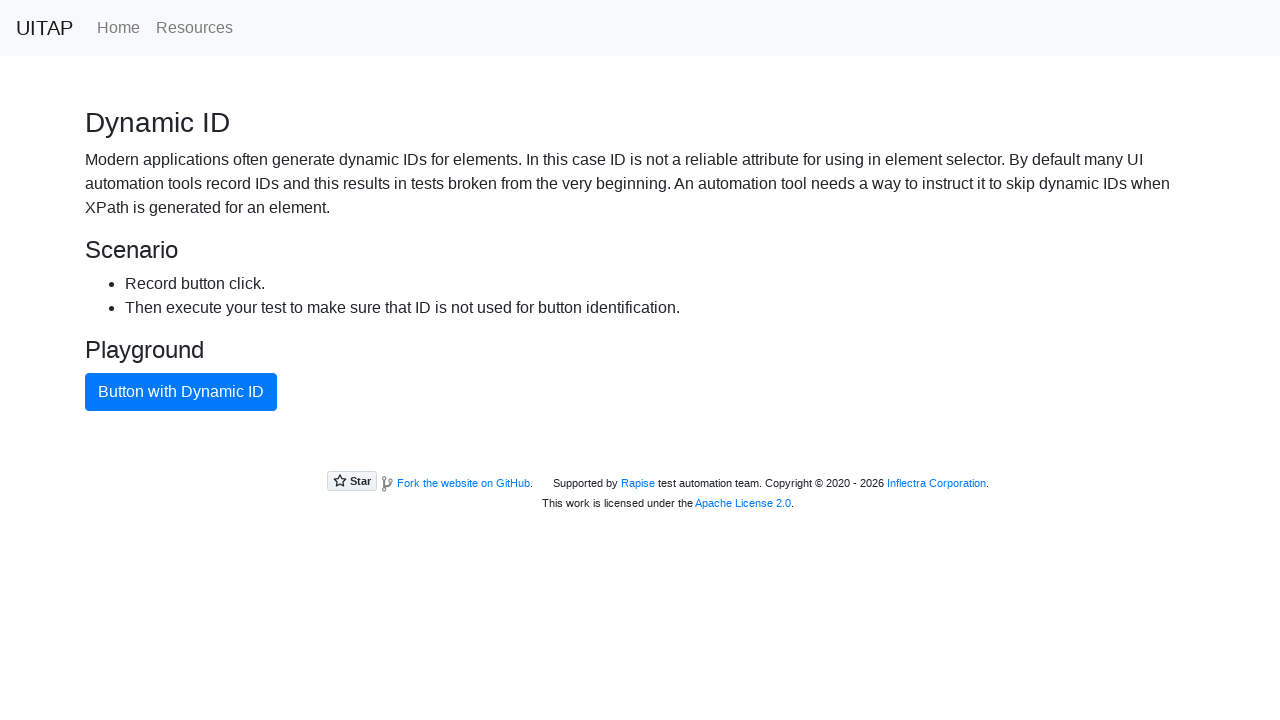

Verified button with dynamic ID remains visible
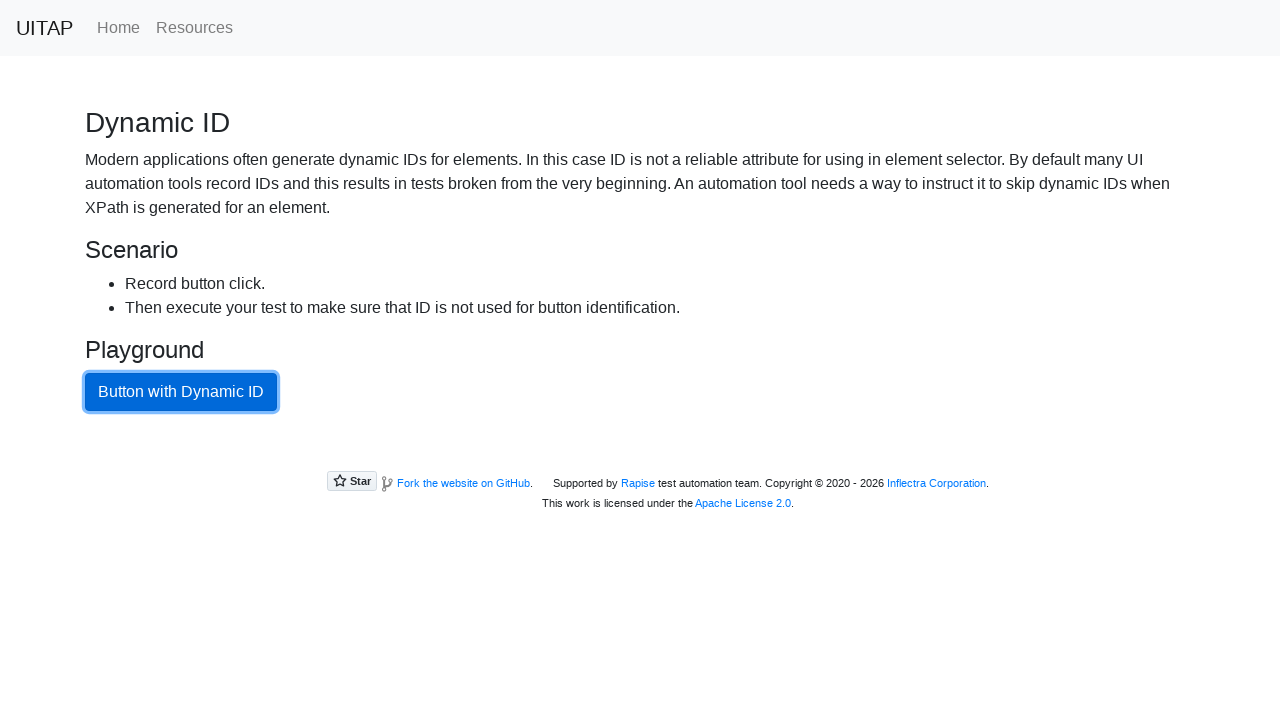

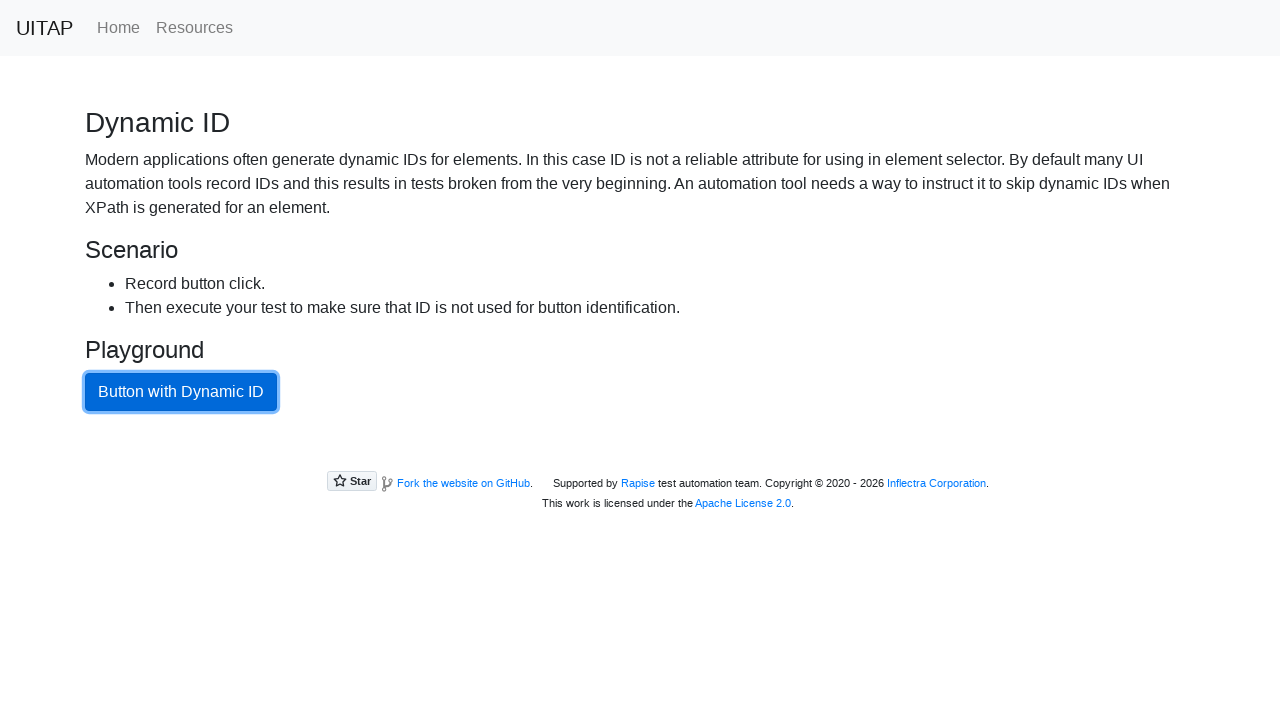